Tests browser window resizing functionality by navigating to a website and changing the window dimensions to 480x620 pixels.

Starting URL: http://www.SoftwareTestingMaterial.com

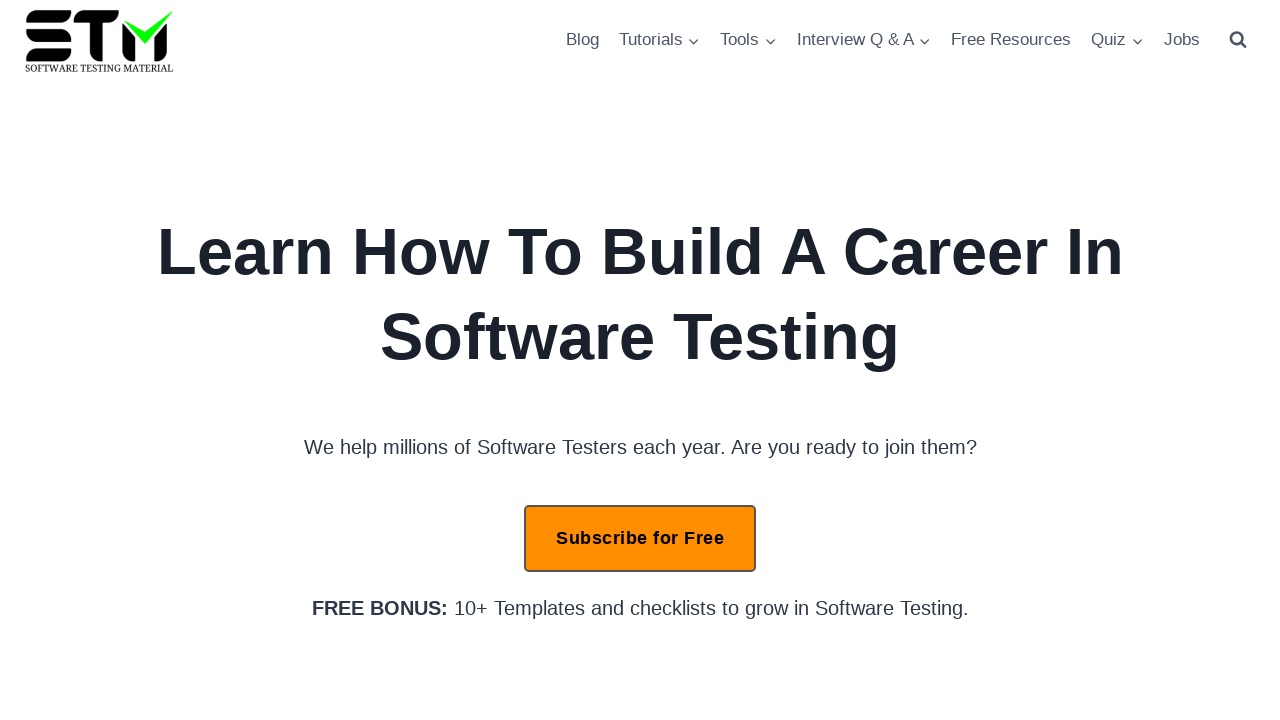

Retrieved initial window size
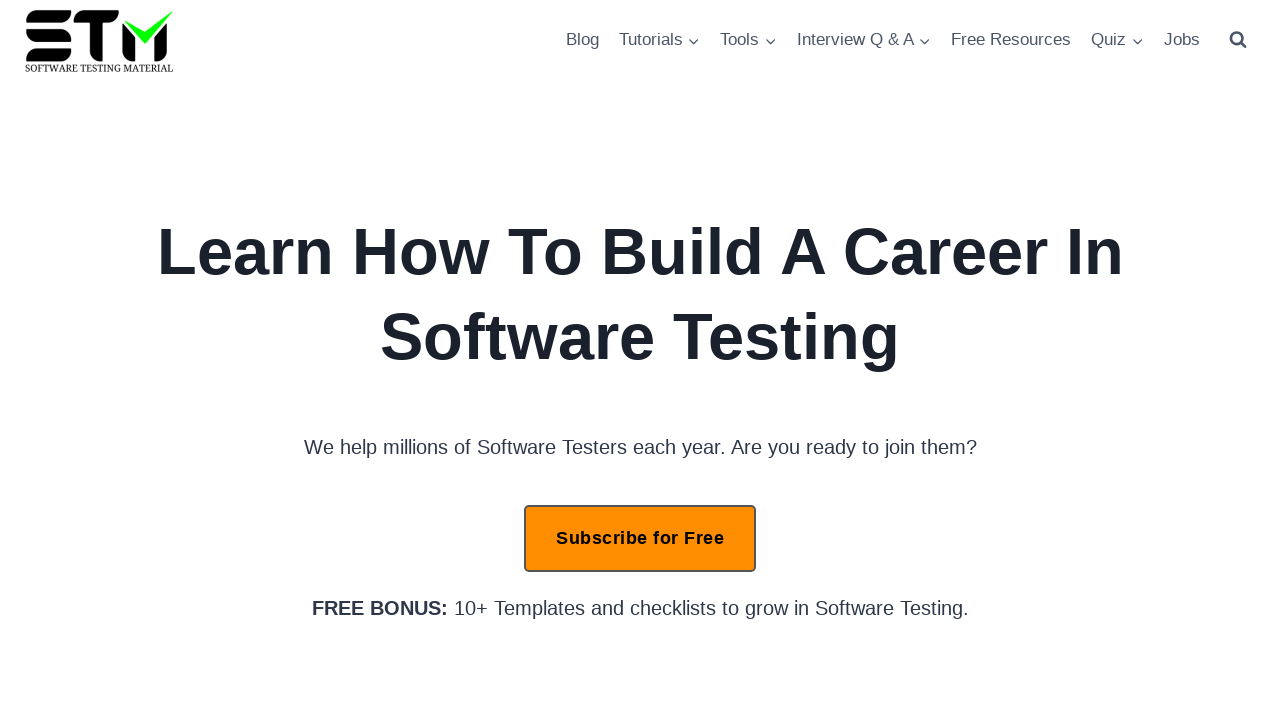

Resized browser window to 480x620 pixels
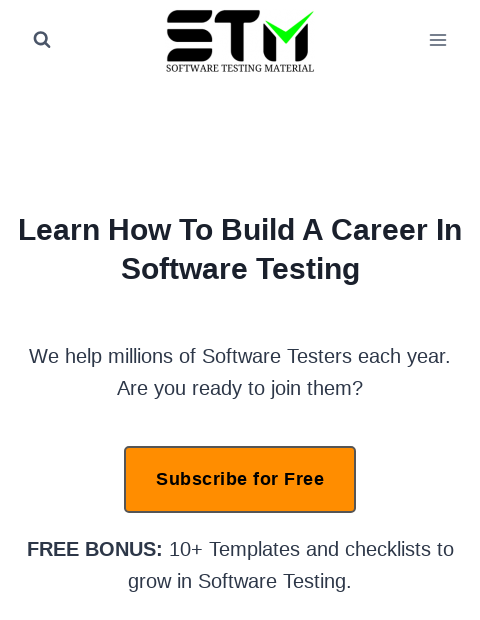

Verified new window size was applied
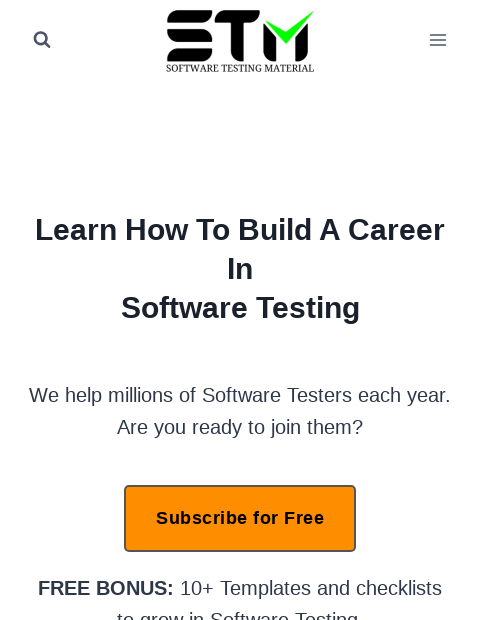

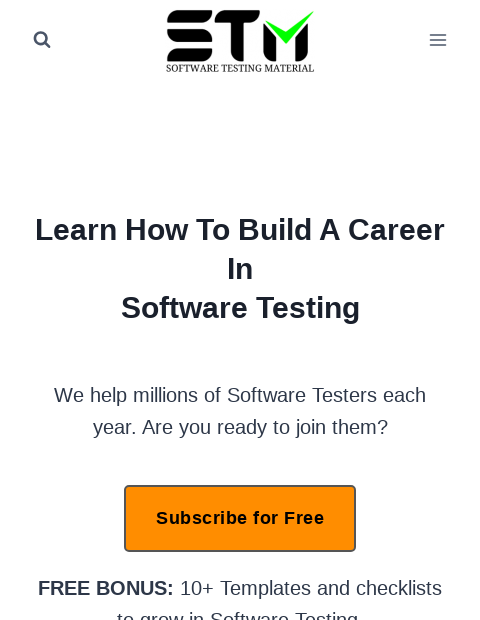